Tests CSS selector functionality by navigating to W3Schools HTML tutorial page and clicking on the HTML Attributes link using a CSS selector

Starting URL: https://www.w3schools.com/html/default.asp

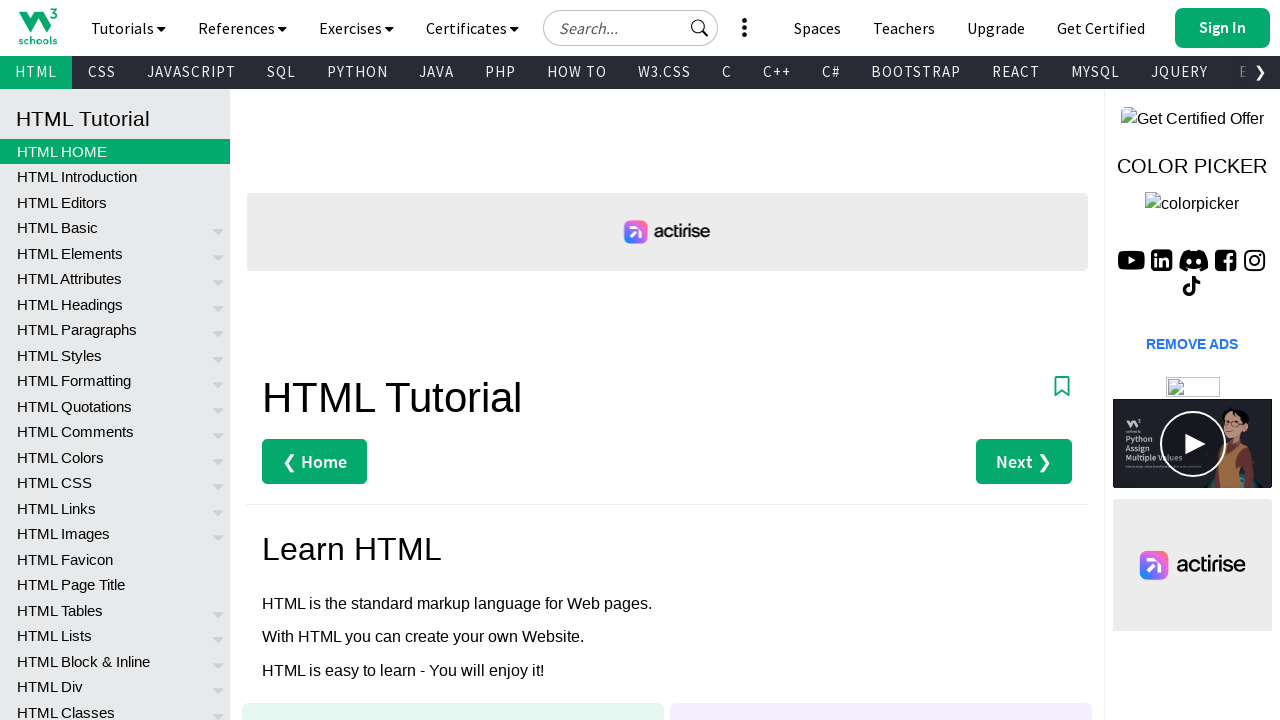

Navigated to W3Schools HTML tutorial page
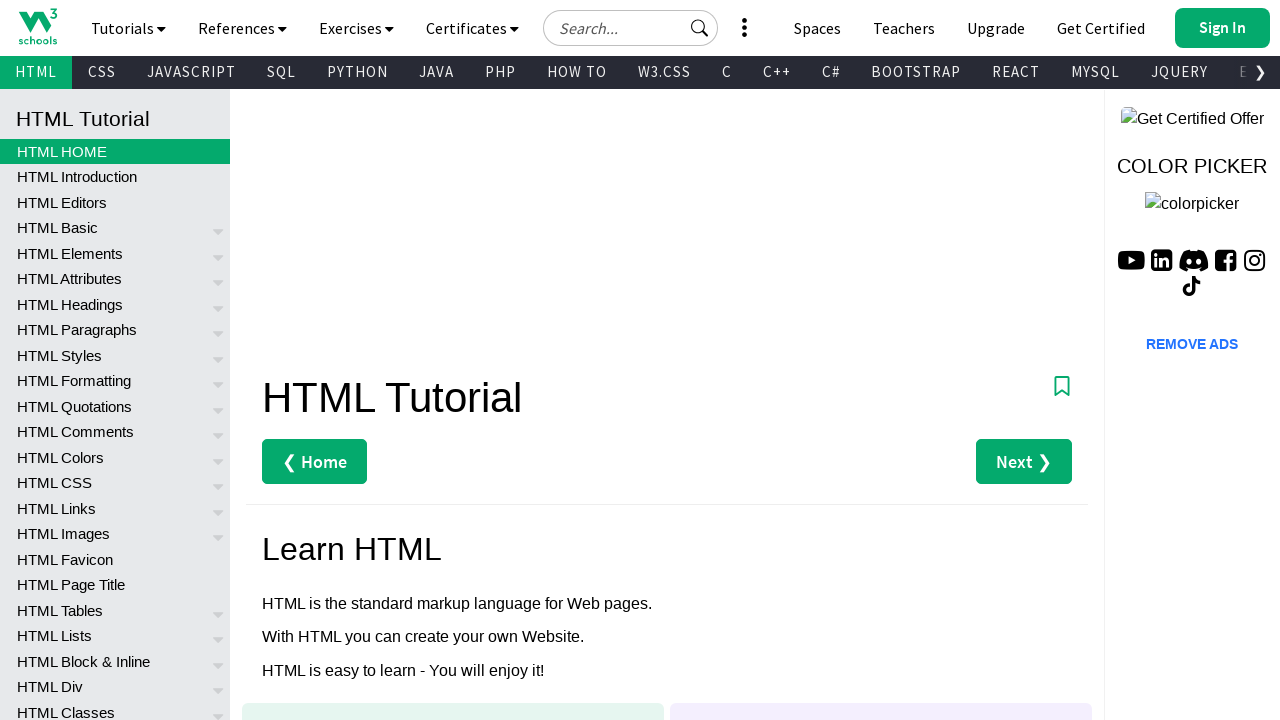

Clicked on the HTML Attributes link using CSS selector at (115, 279) on a[target='_top'][href='html_attributes.asp']
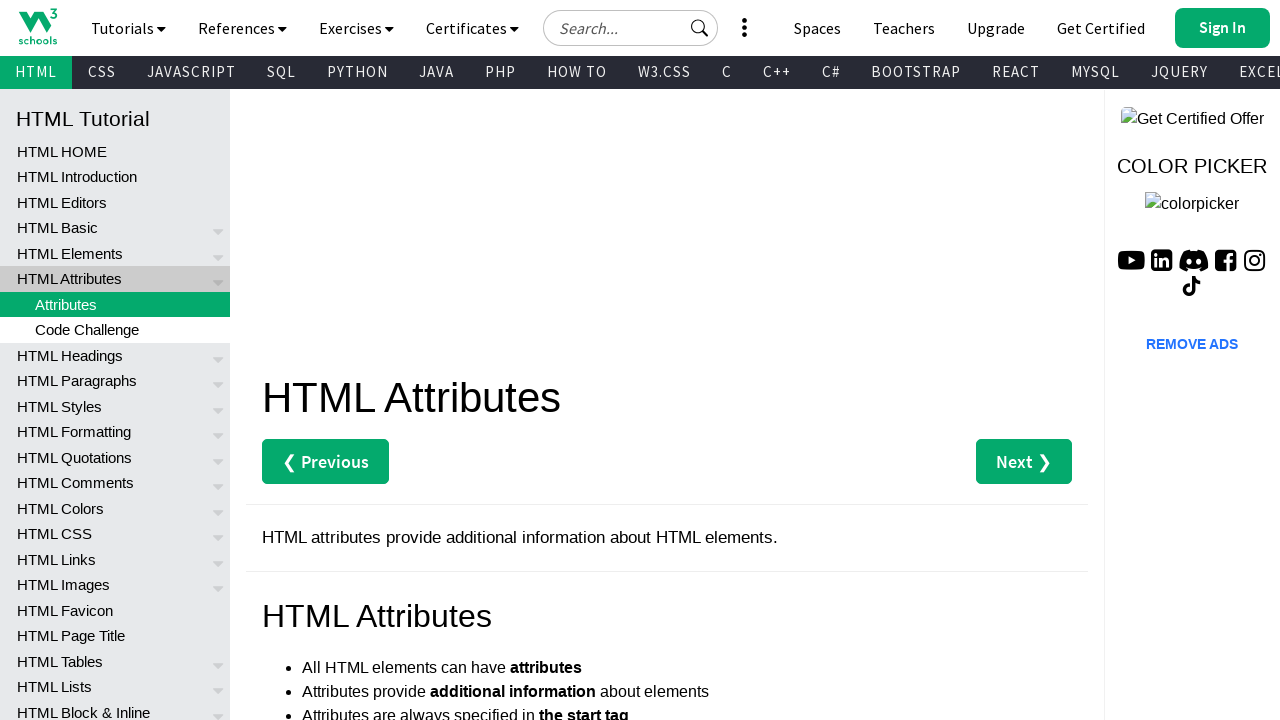

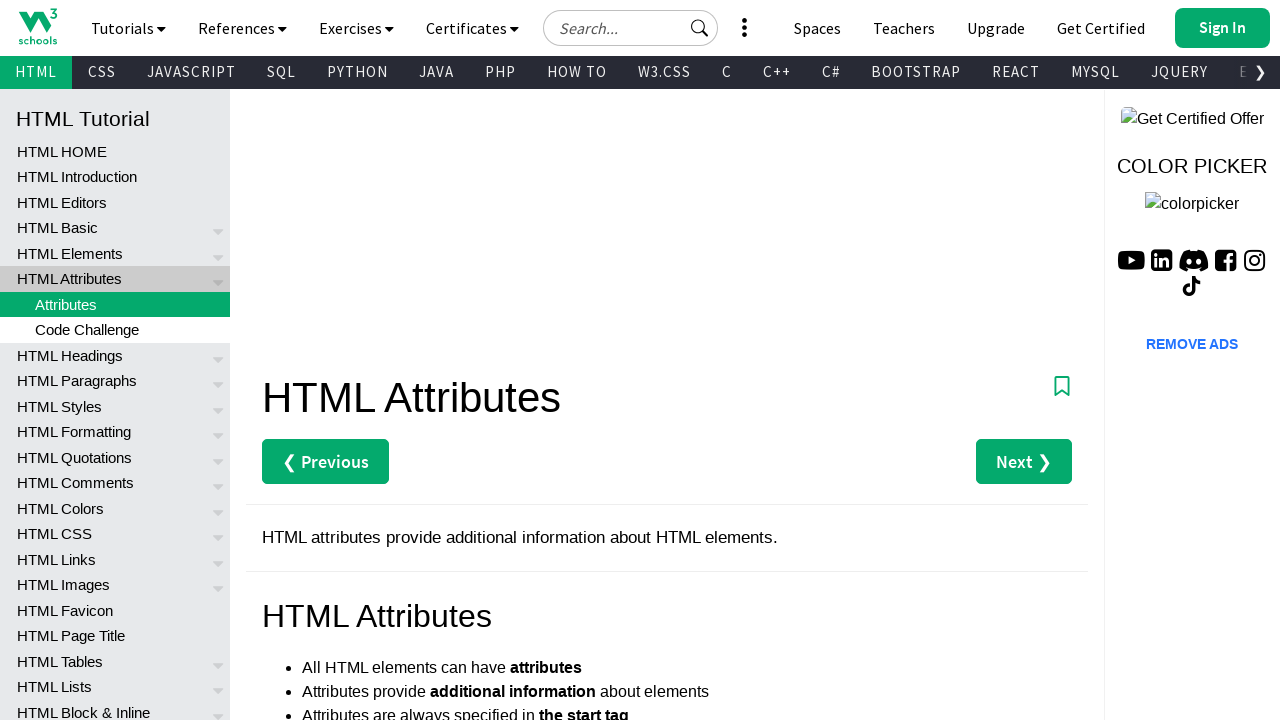